Tests handling of multiple browser windows/popups by clicking a link that opens a new window, waiting for it to load, and verifying the navigation works correctly

Starting URL: https://the-internet.herokuapp.com/windows

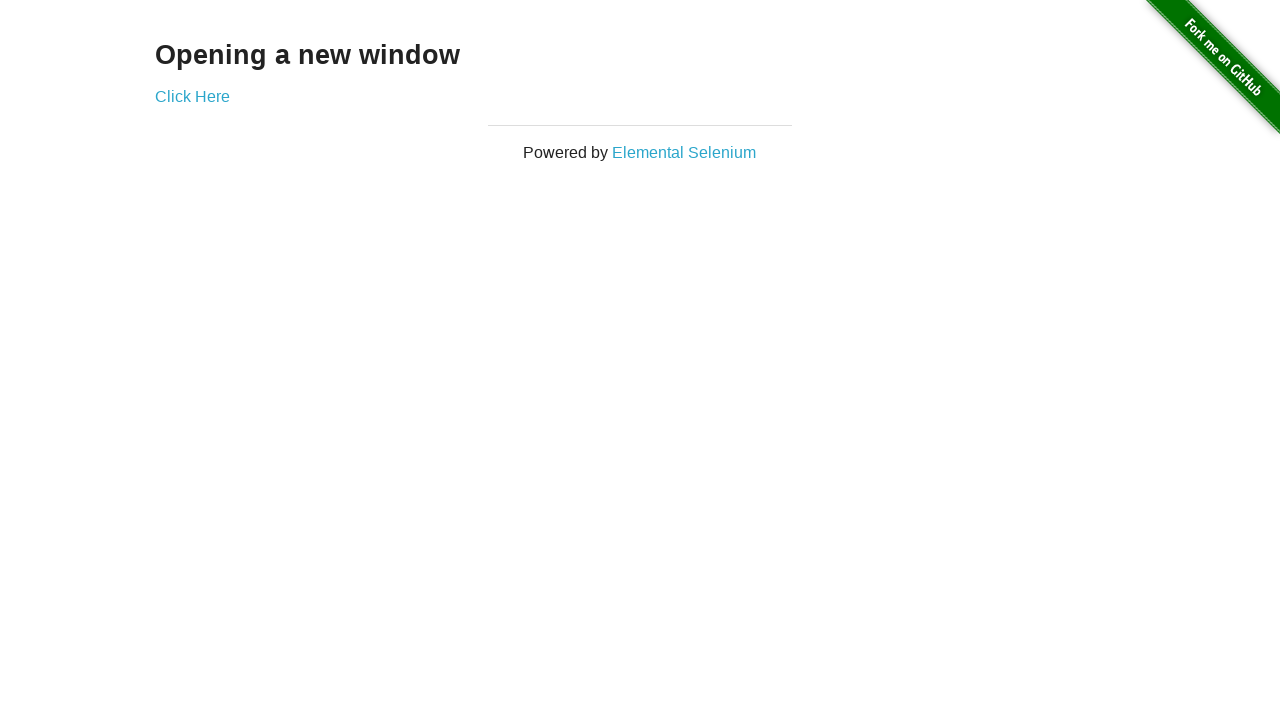

Clicked 'Click Here' link and popup window opened at (192, 96) on internal:text="Click Here"i
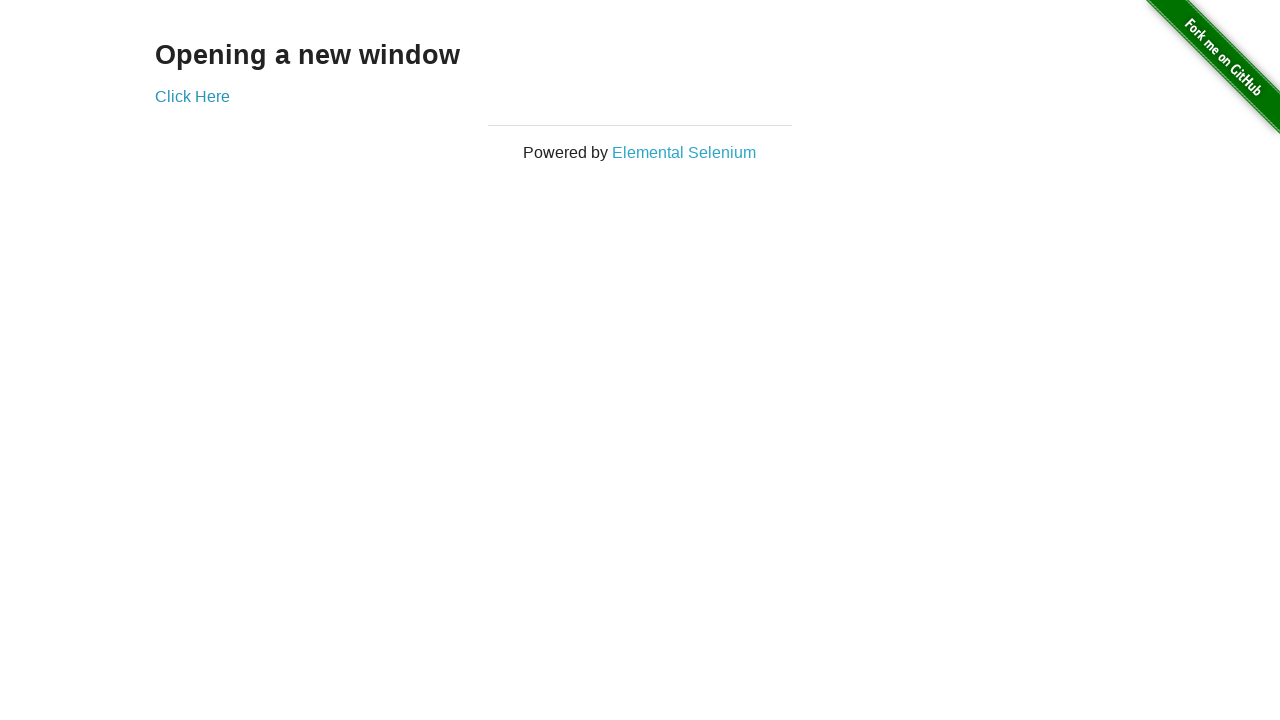

Obtained reference to new popup page
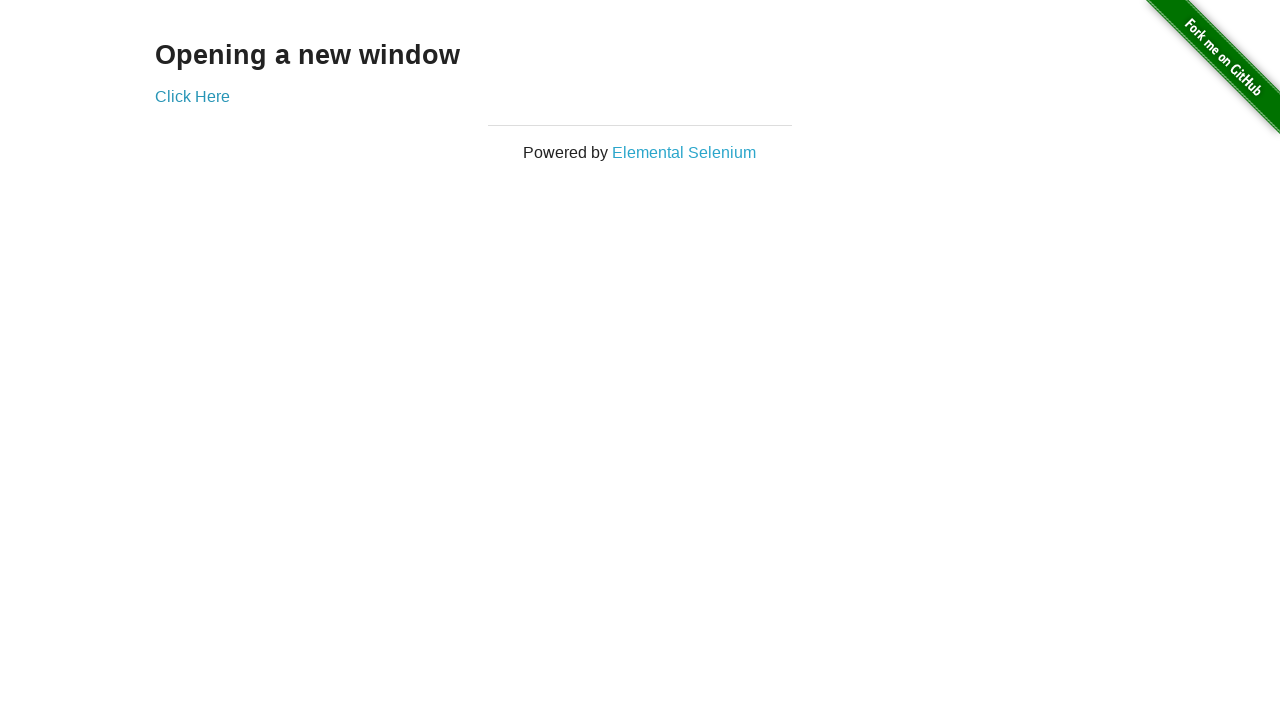

New popup page finished loading
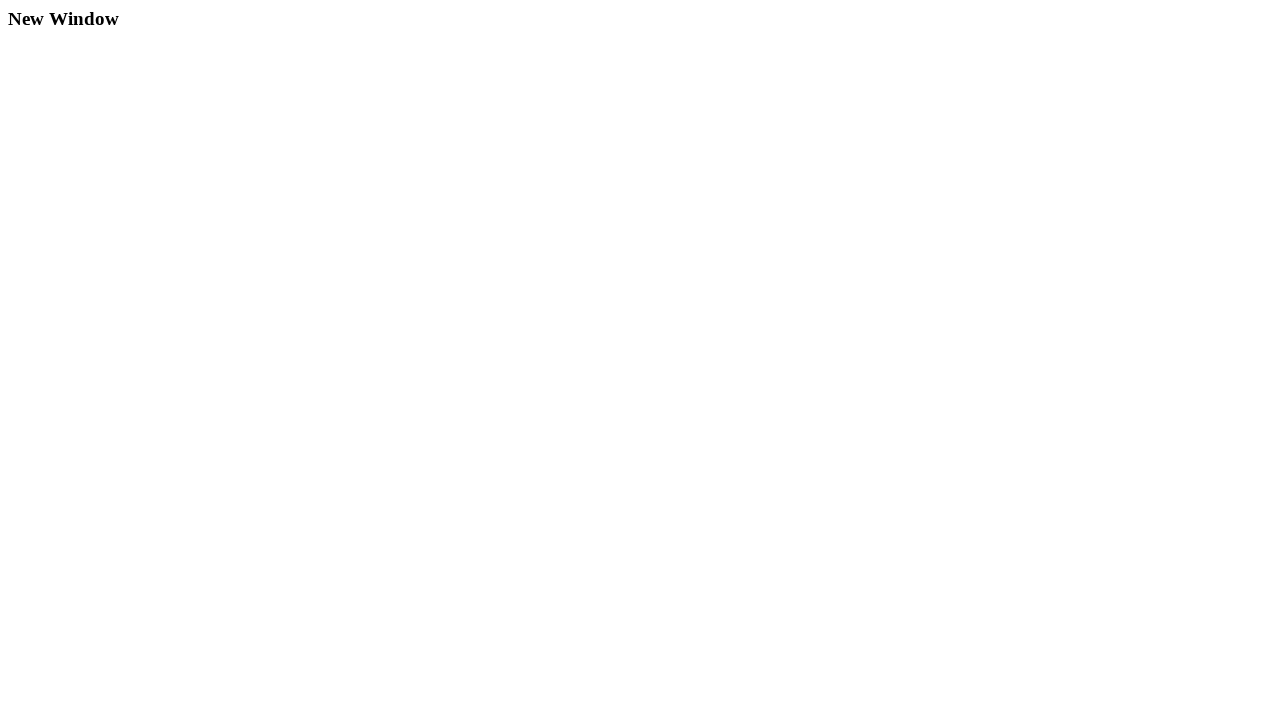

Retrieved popup page title: New Window
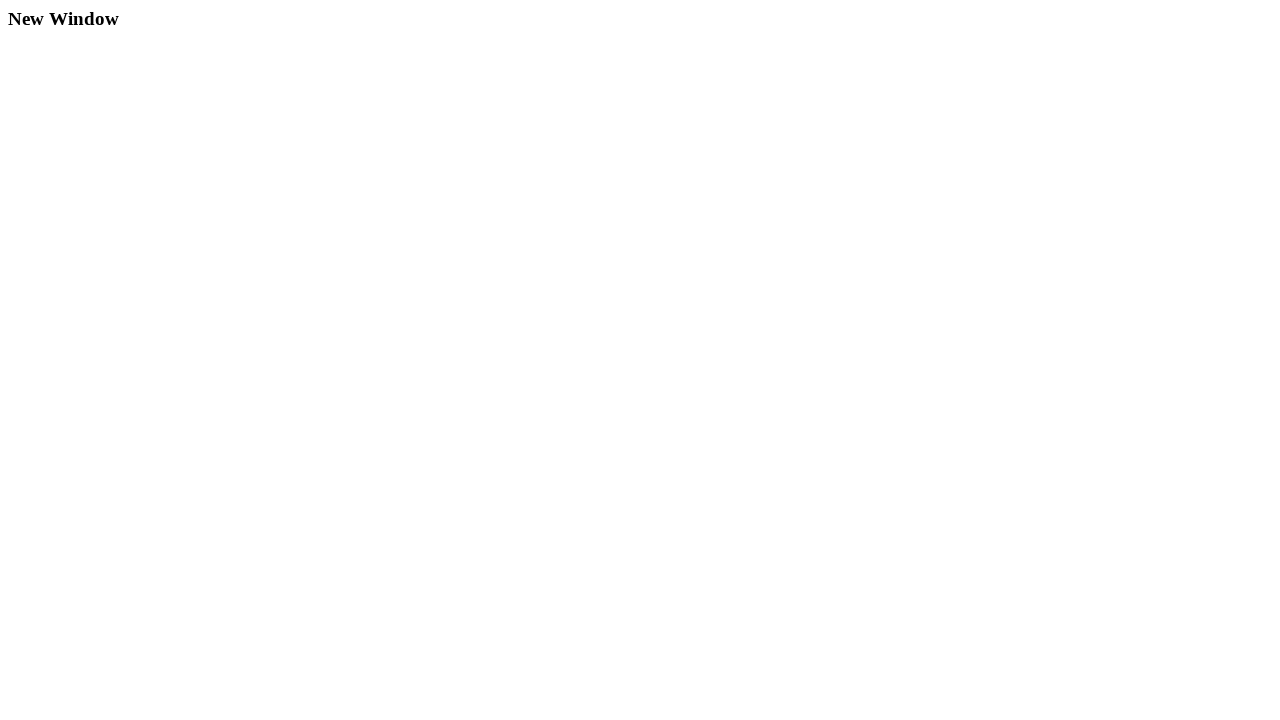

Closed the popup window
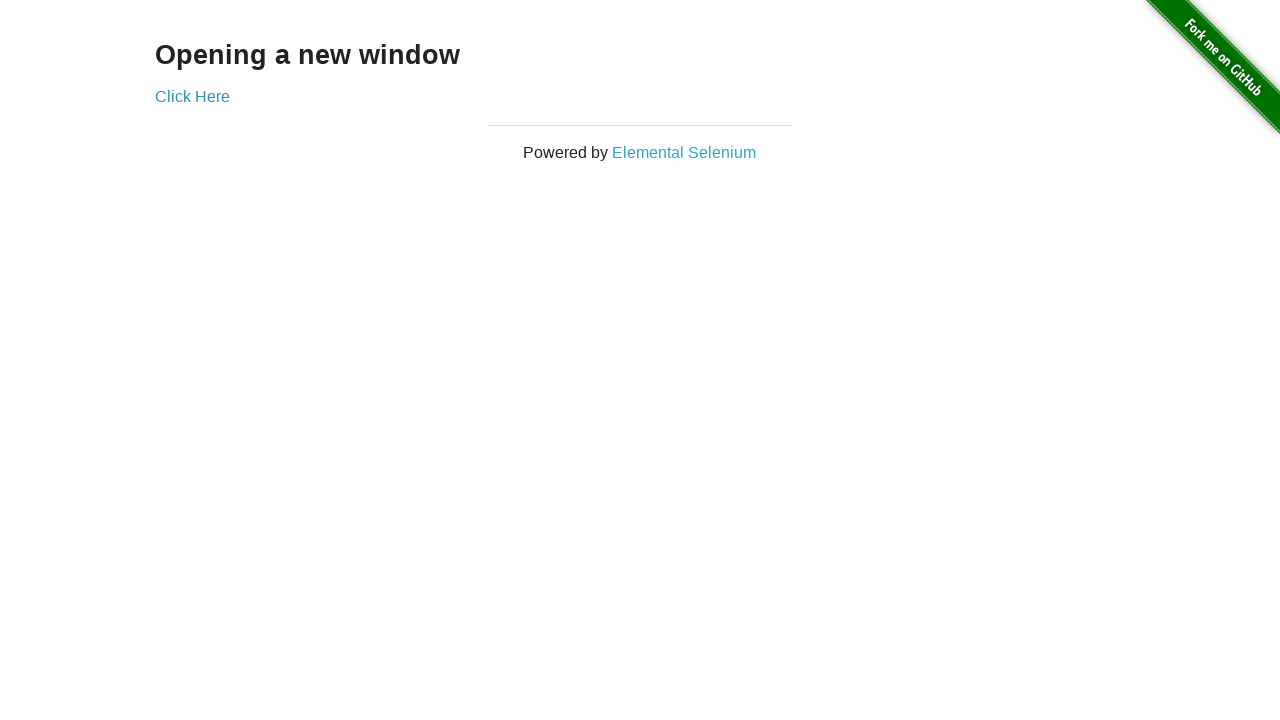

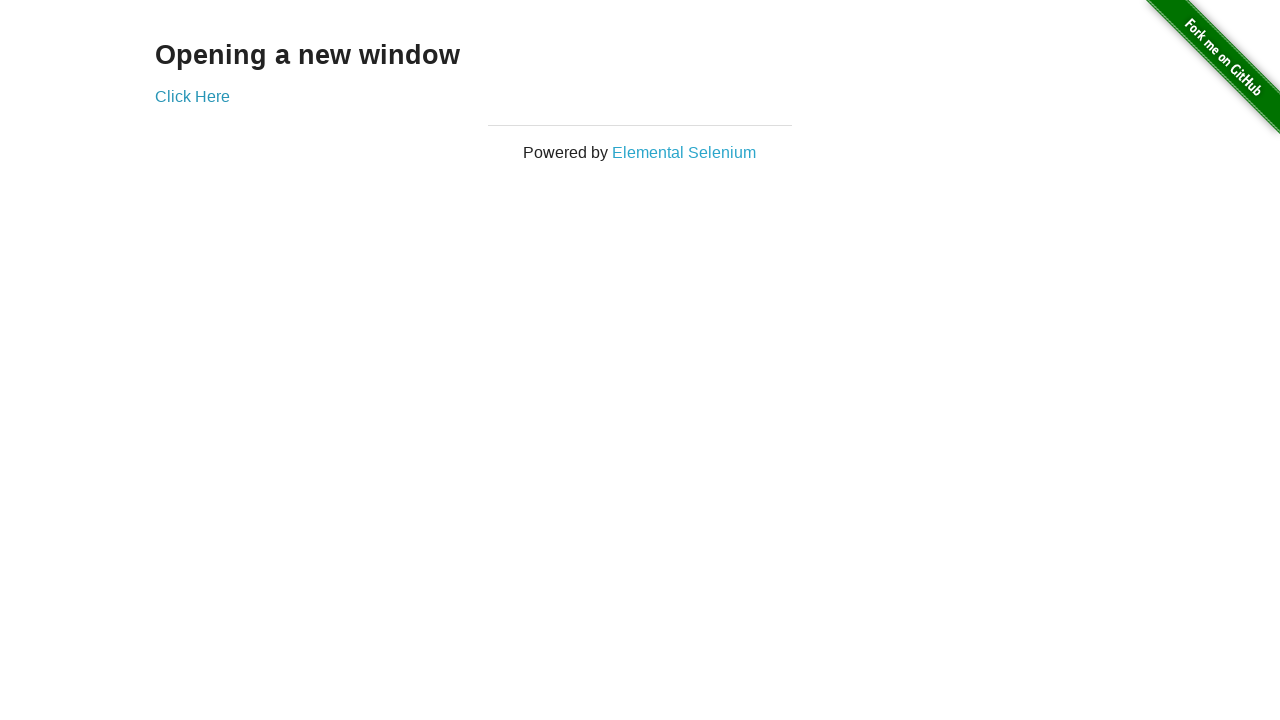